Navigates to an Angular demo app and clicks the Virtual Library button to test navigation functionality

Starting URL: https://rahulshettyacademy.com/angularAppdemo/

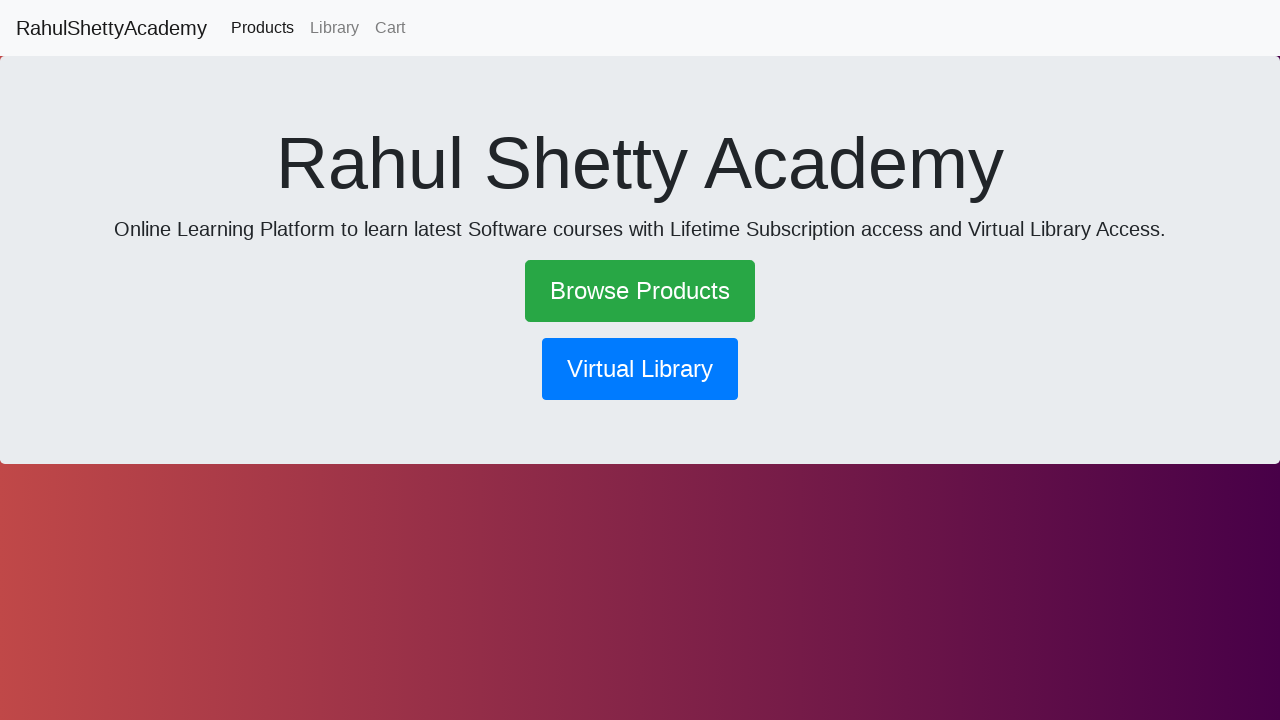

Clicked the Virtual Library button to test navigation functionality at (640, 369) on xpath=//button[text()=' Virtual Library ']
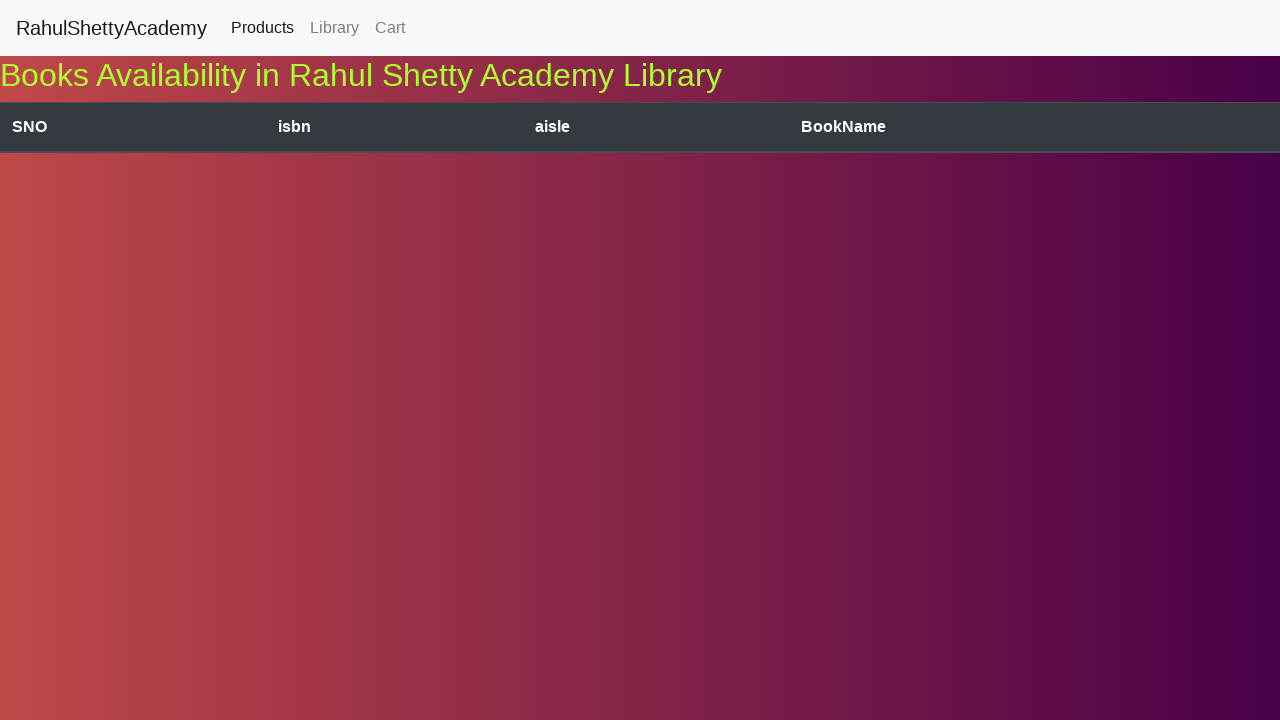

Waited for navigation and content to load after Virtual Library button click
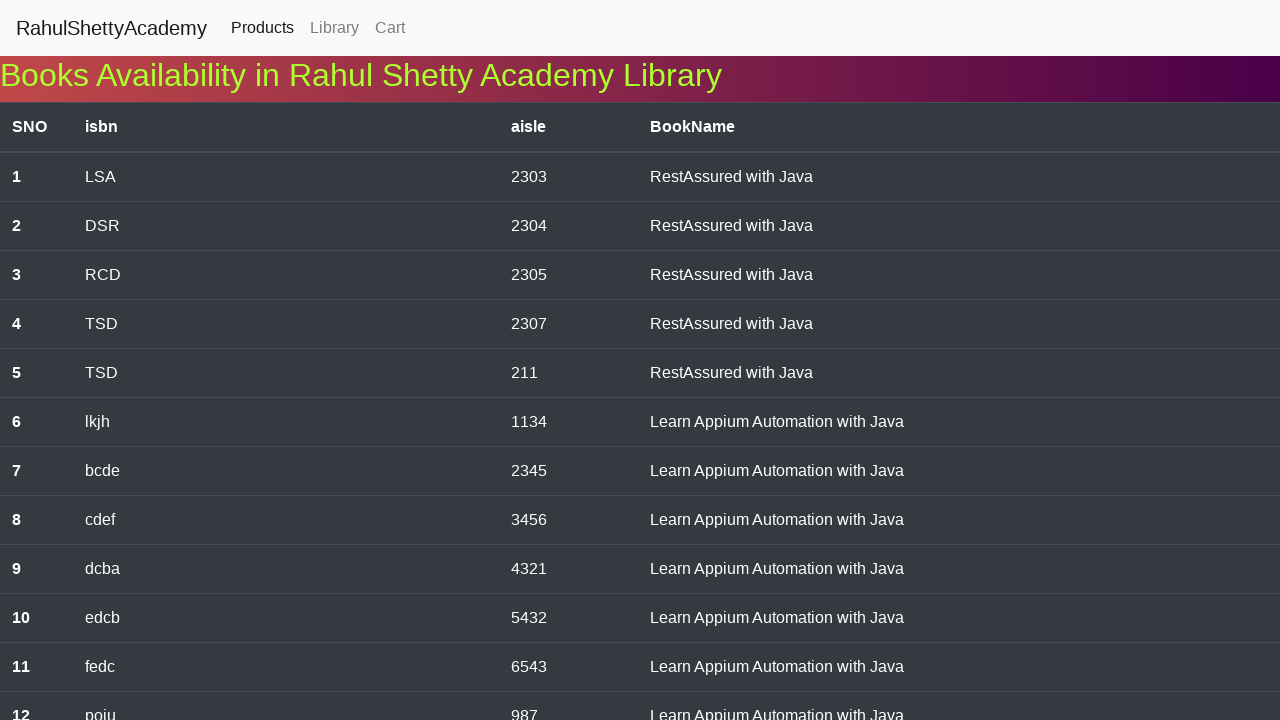

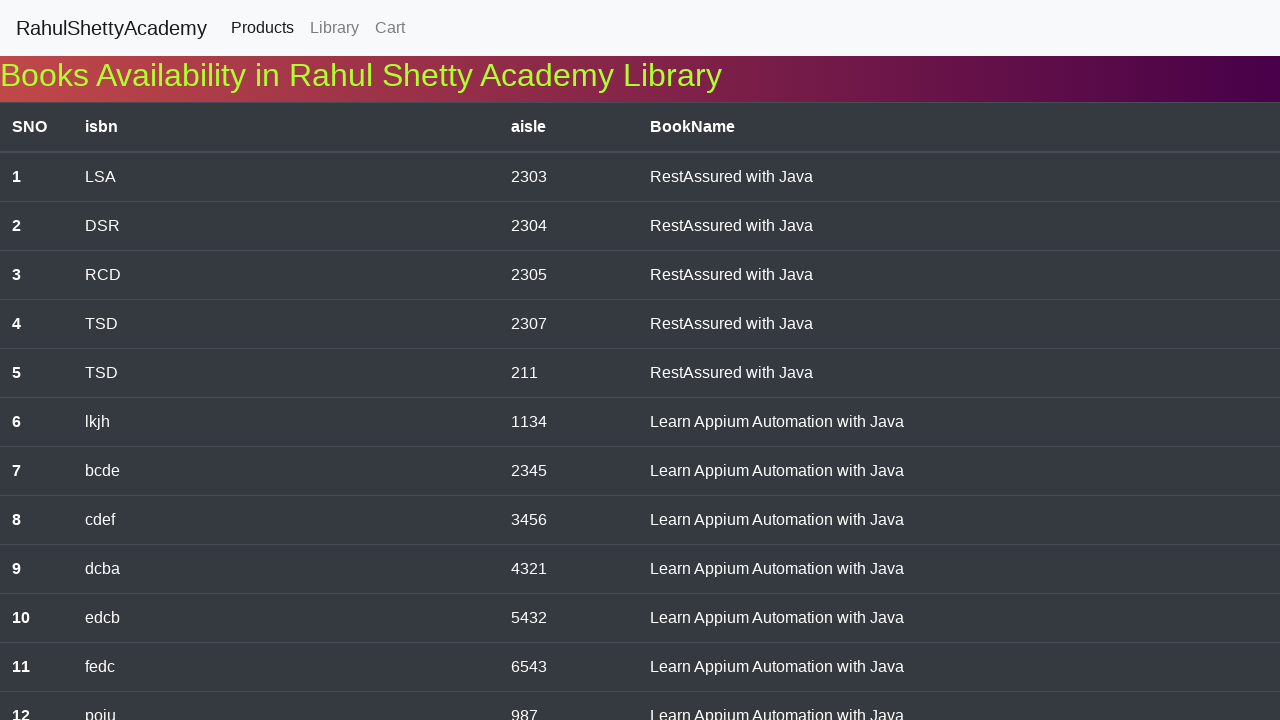